Tests the carousel scrolling functionality by verifying images load and clicking the right arrow to scroll through carousel items

Starting URL: https://www.demoblaze.com/index.html

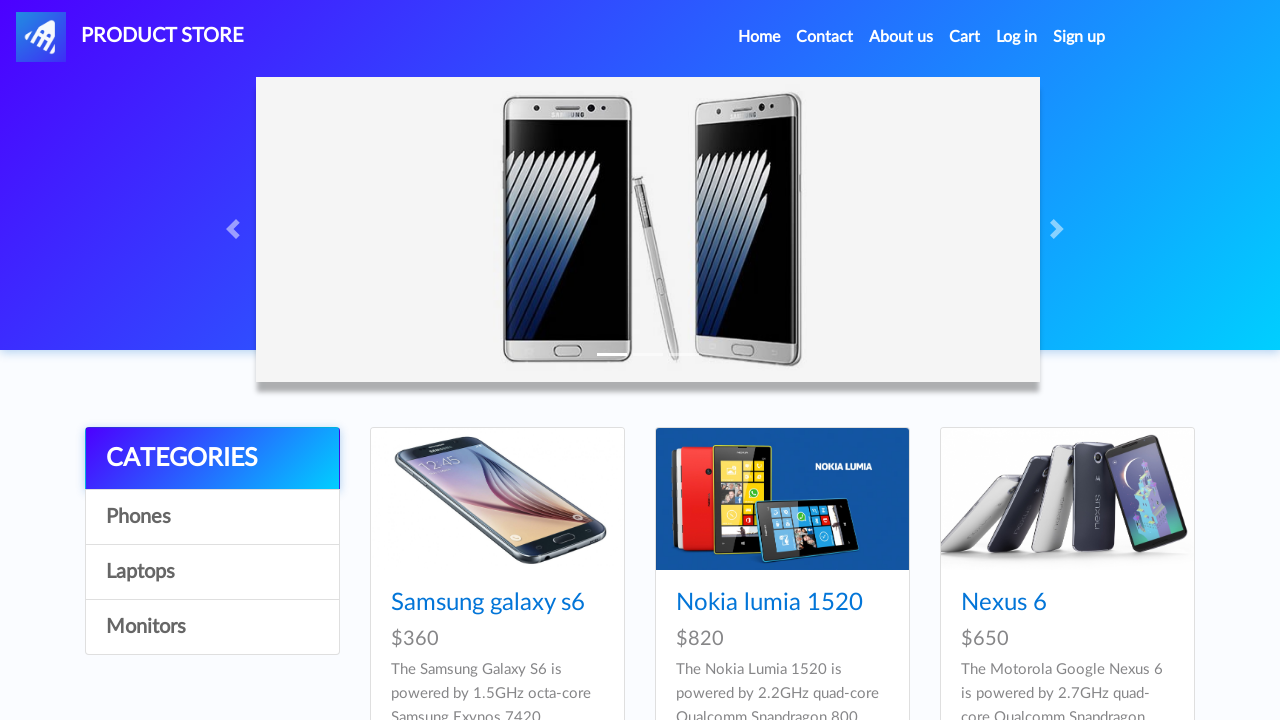

Waited for carousel images to load
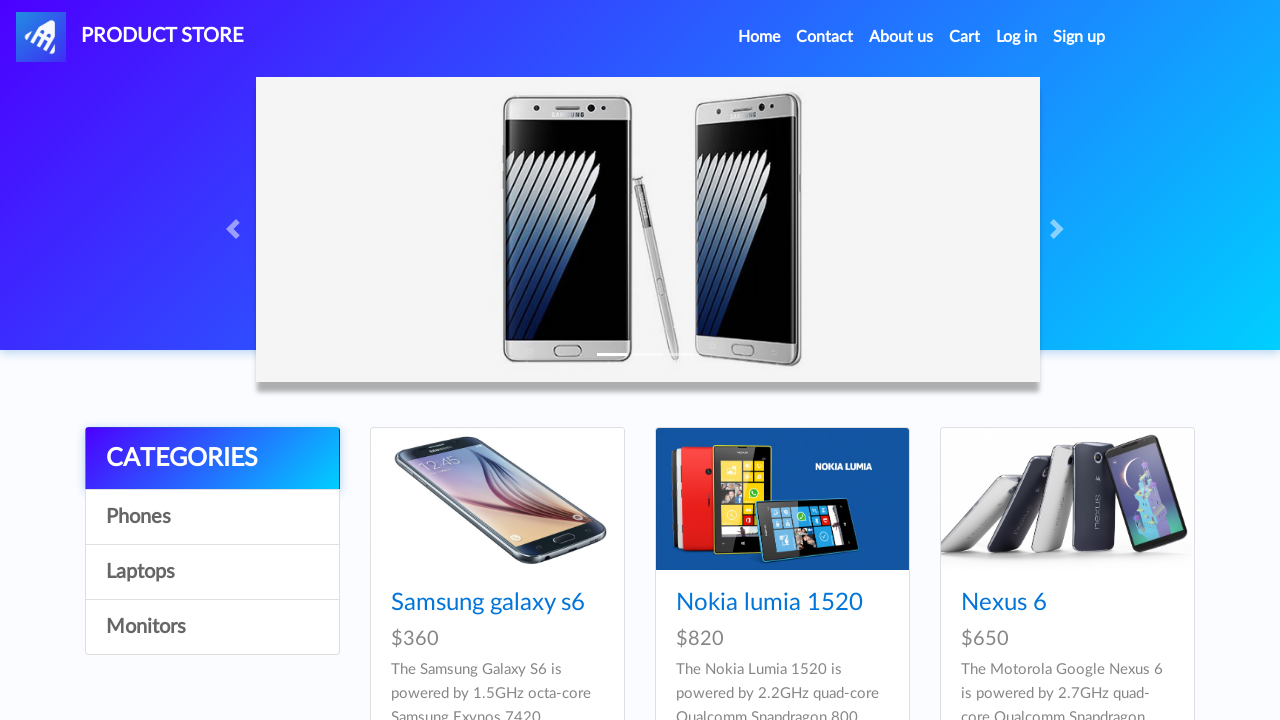

Clicked right arrow to scroll carousel at (1060, 229) on .carousel-control-next
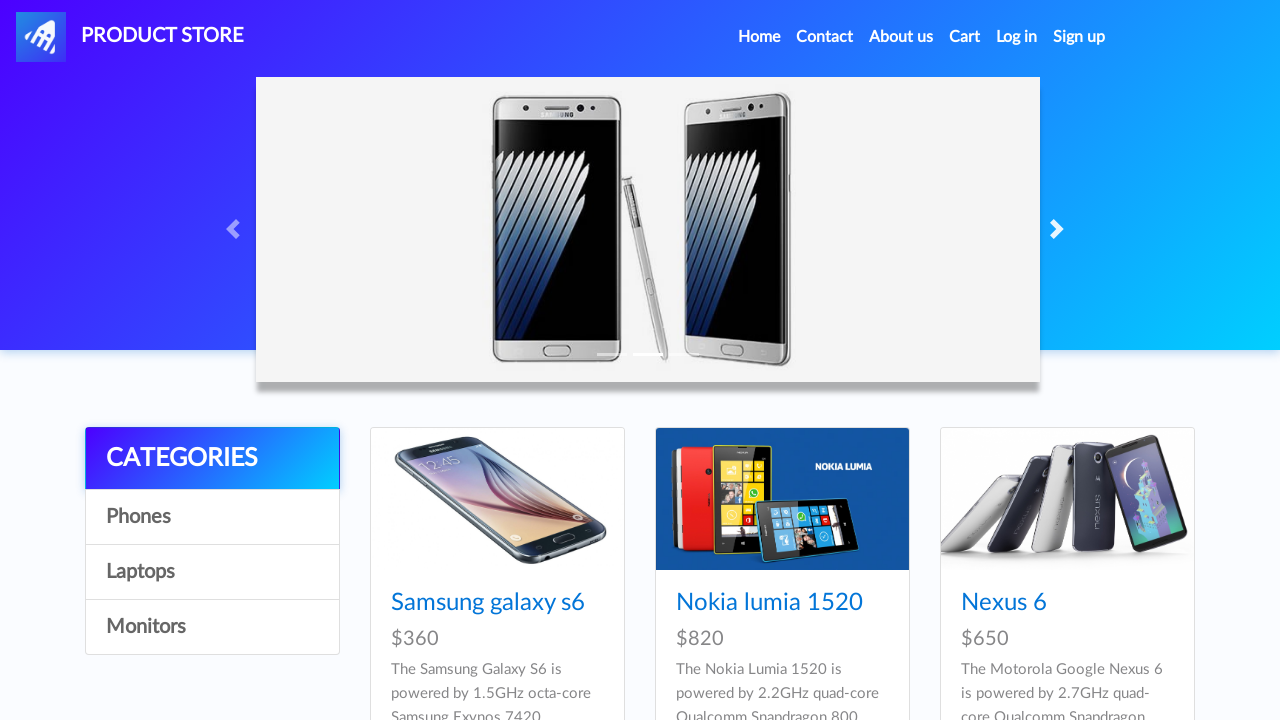

Waited for carousel transition to complete
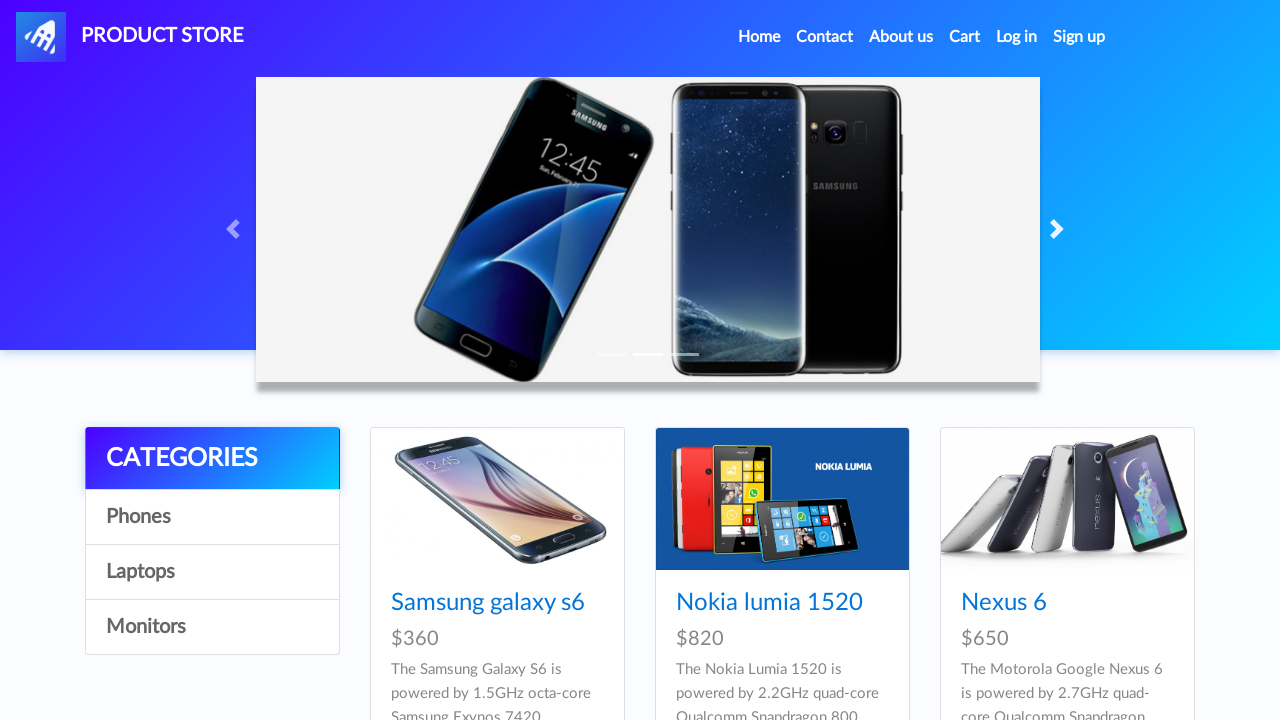

Clicked right arrow again to continue scrolling carousel at (1060, 229) on .carousel-control-next
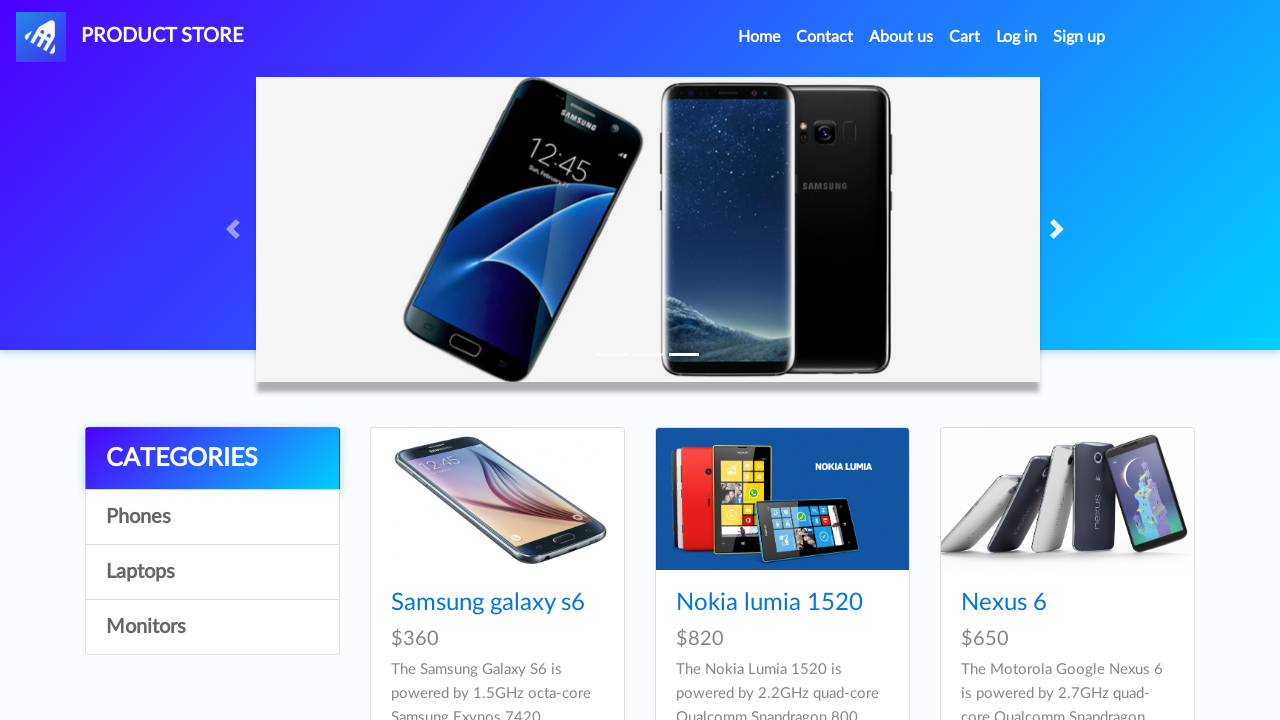

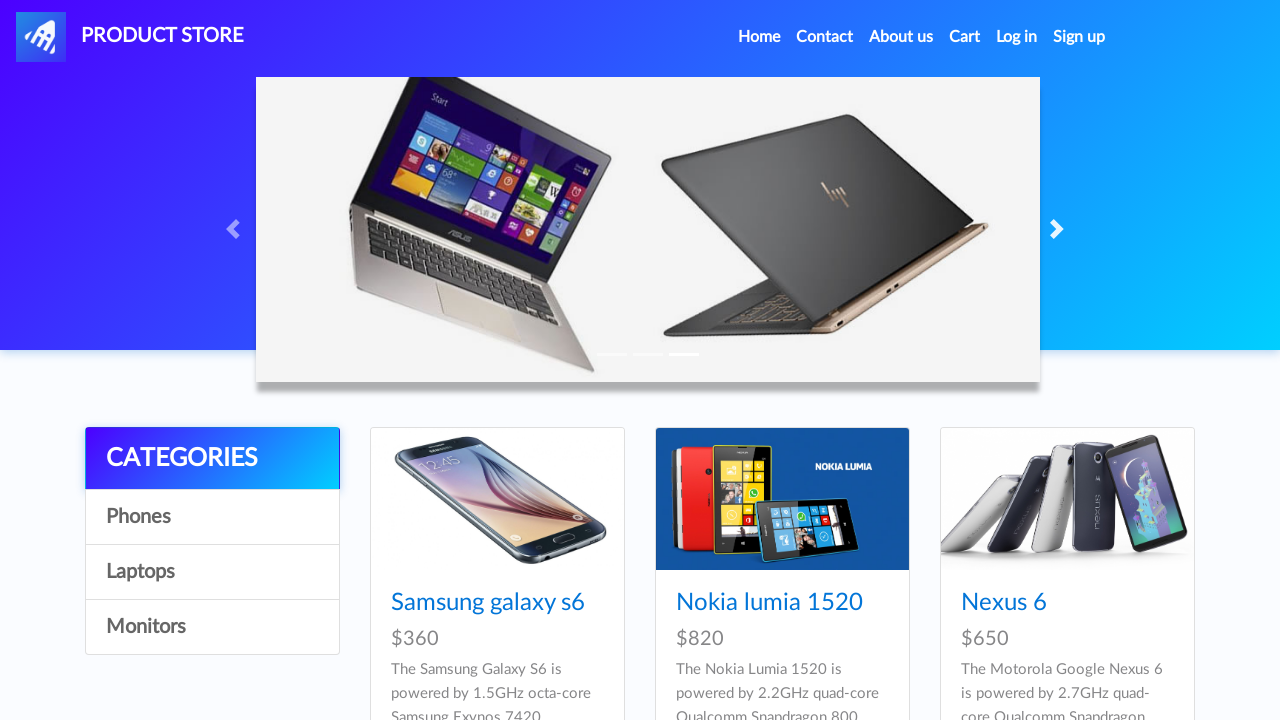